Tests dropdown selection functionality by selecting date of birth, state, and simple dropdown options

Starting URL: http://practice.cydeo.com

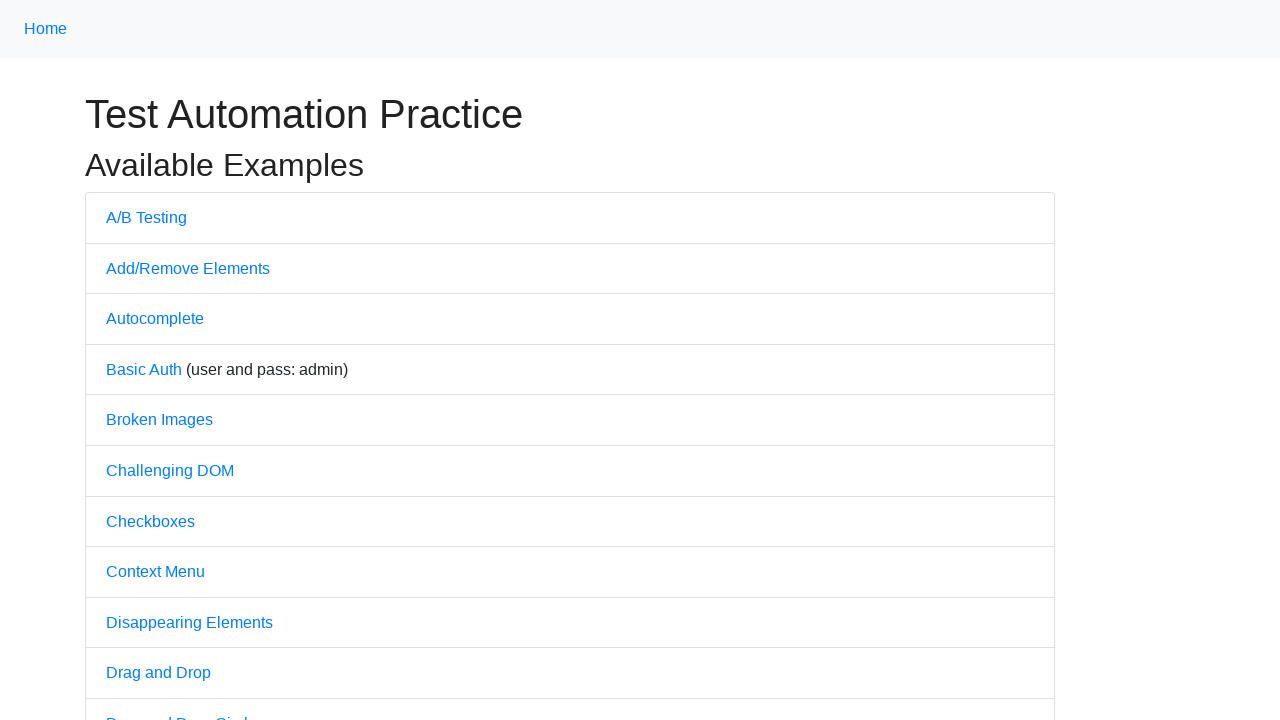

Clicked on Dropdown link at (143, 360) on text=Dropdown
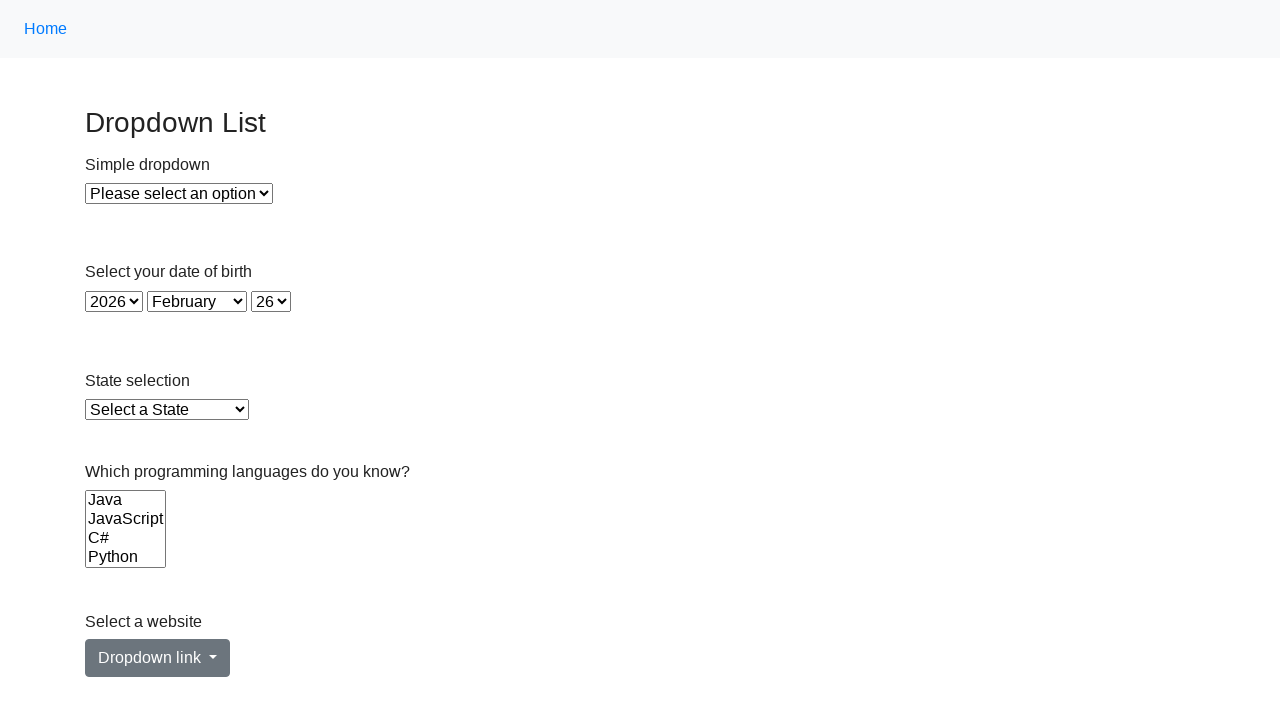

Selected year 2020 from date of birth dropdown on #year
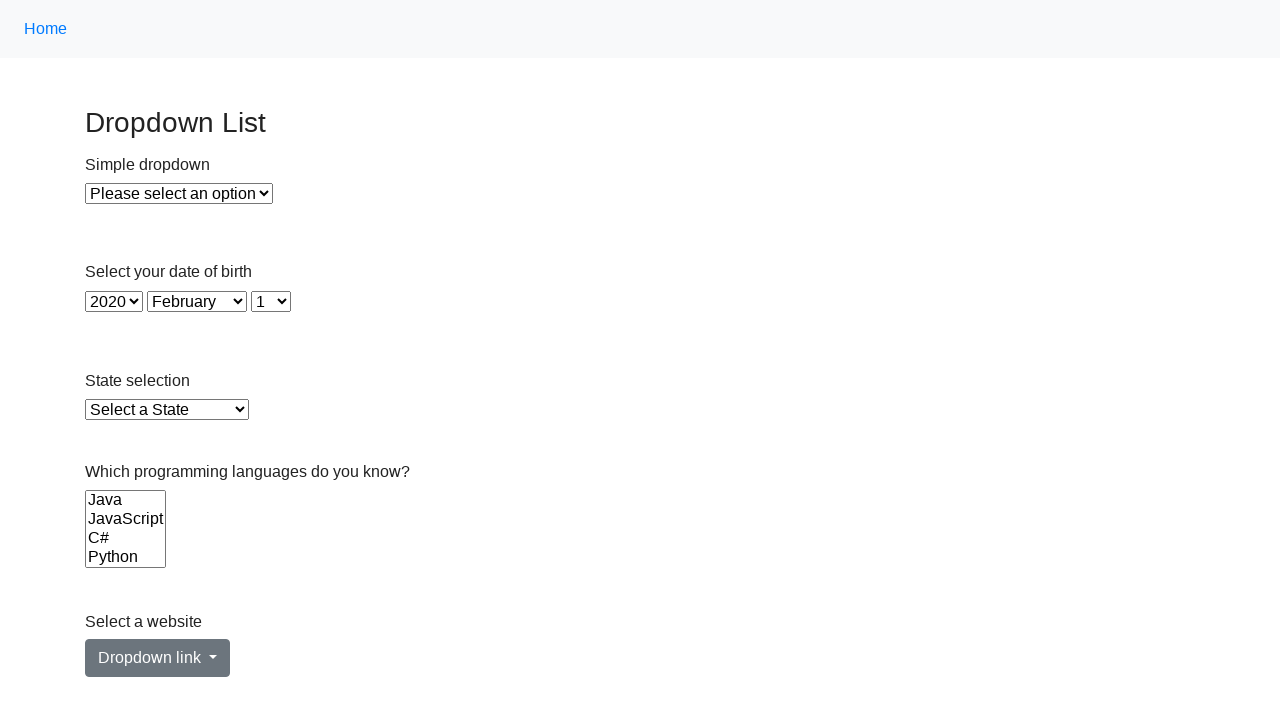

Selected month May from date of birth dropdown on #month
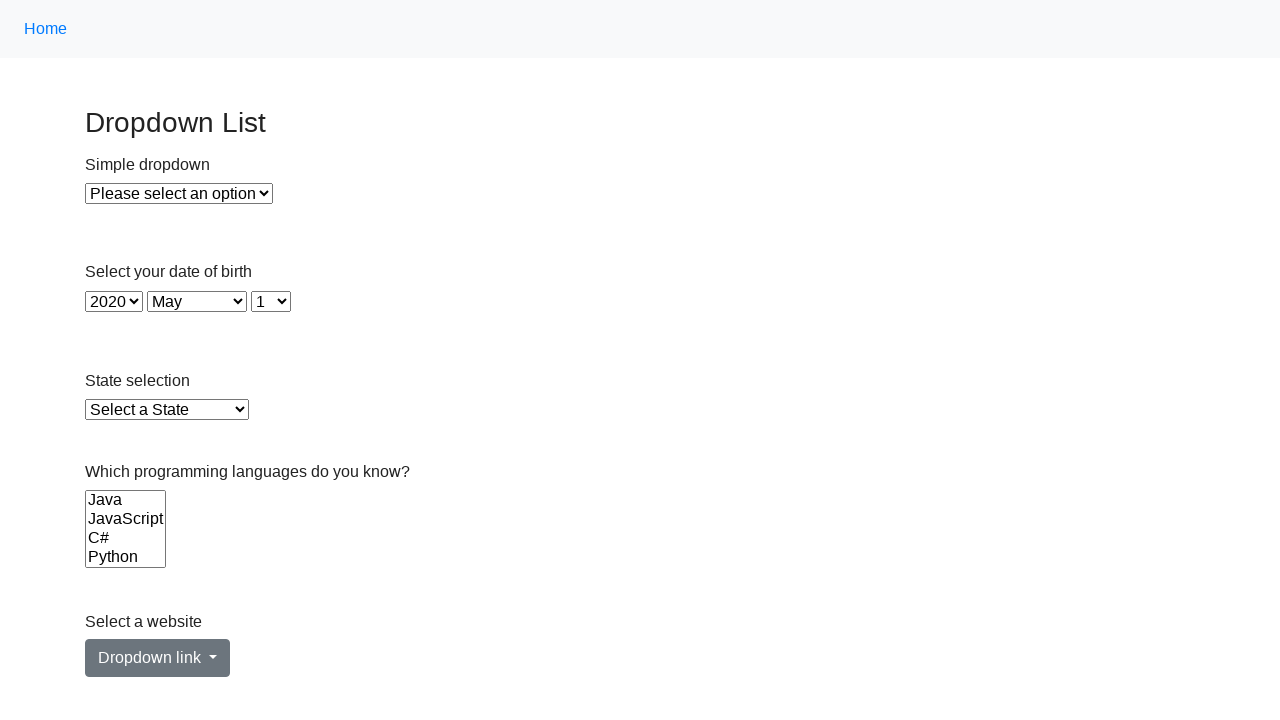

Selected day 20 from date of birth dropdown on #day
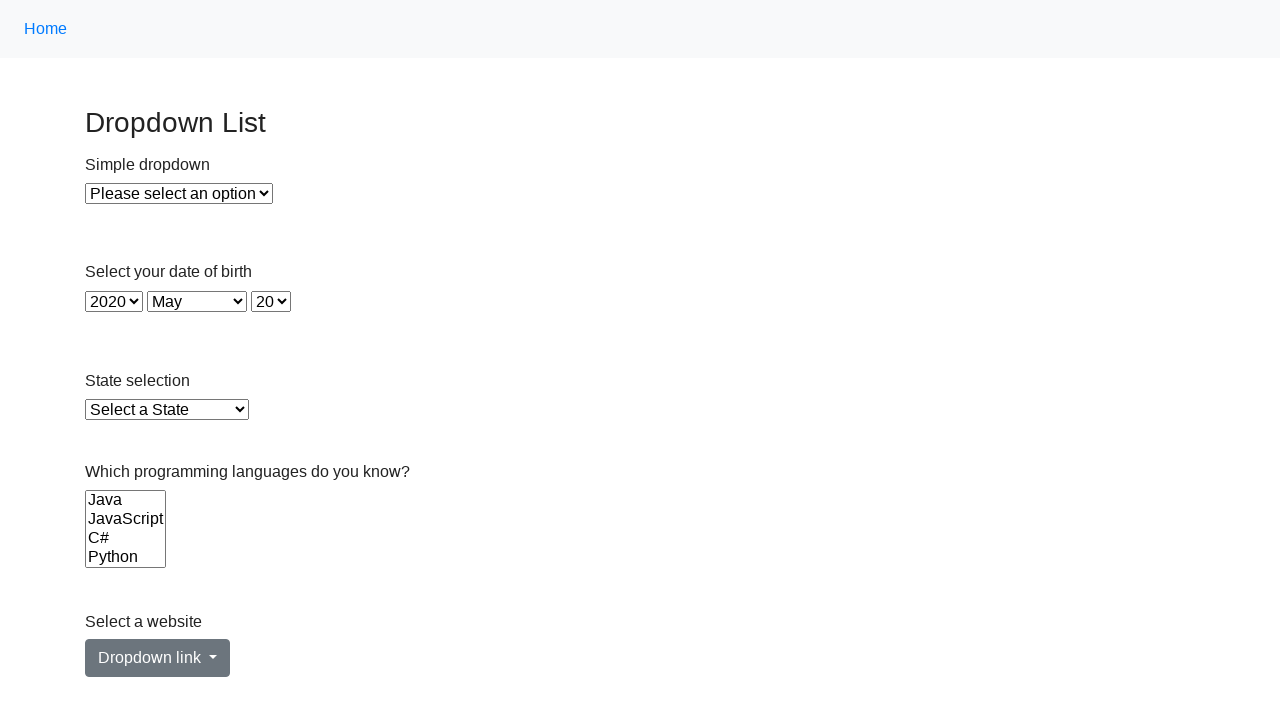

Selected state Ohio from state dropdown on select#state
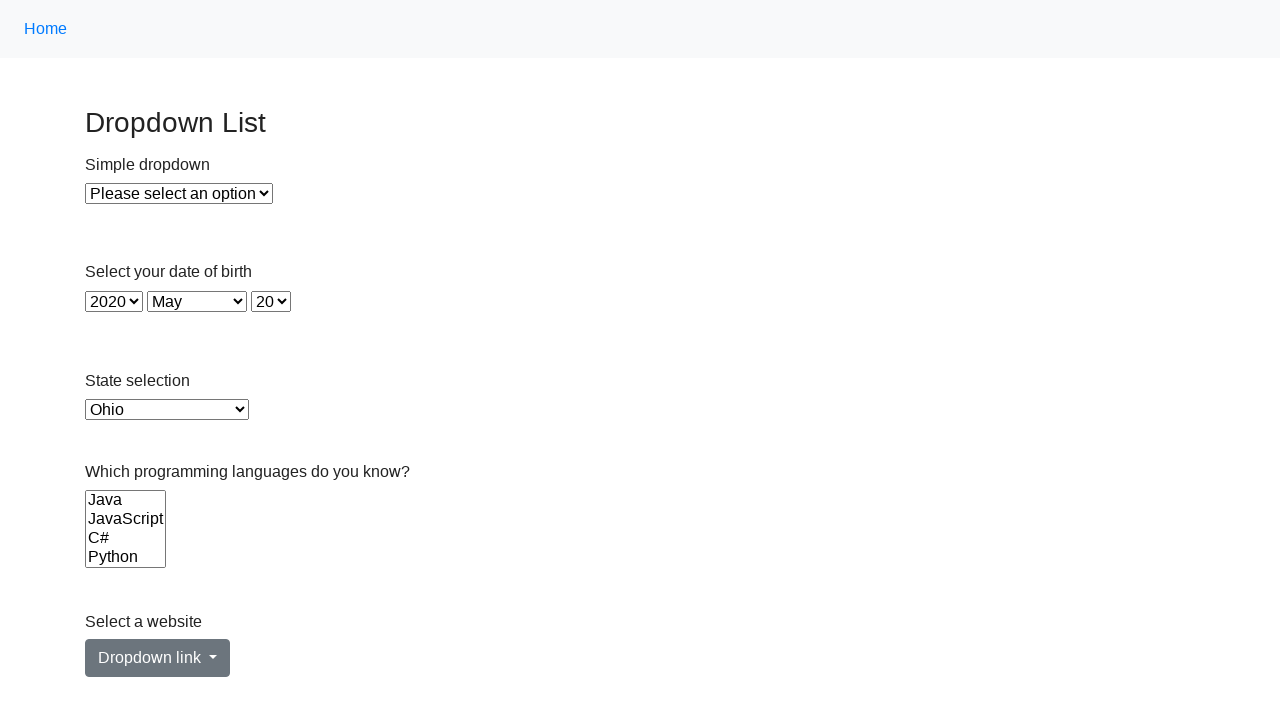

Selected Option 2 from simple dropdown on #dropdown
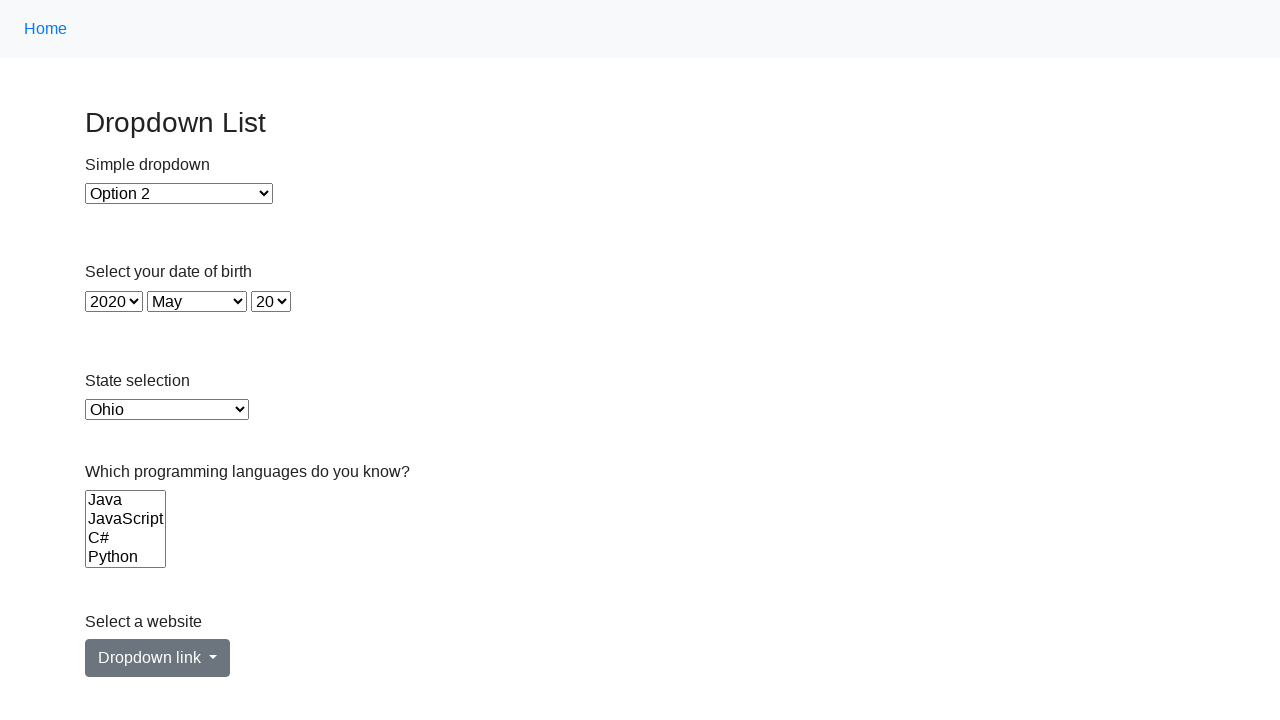

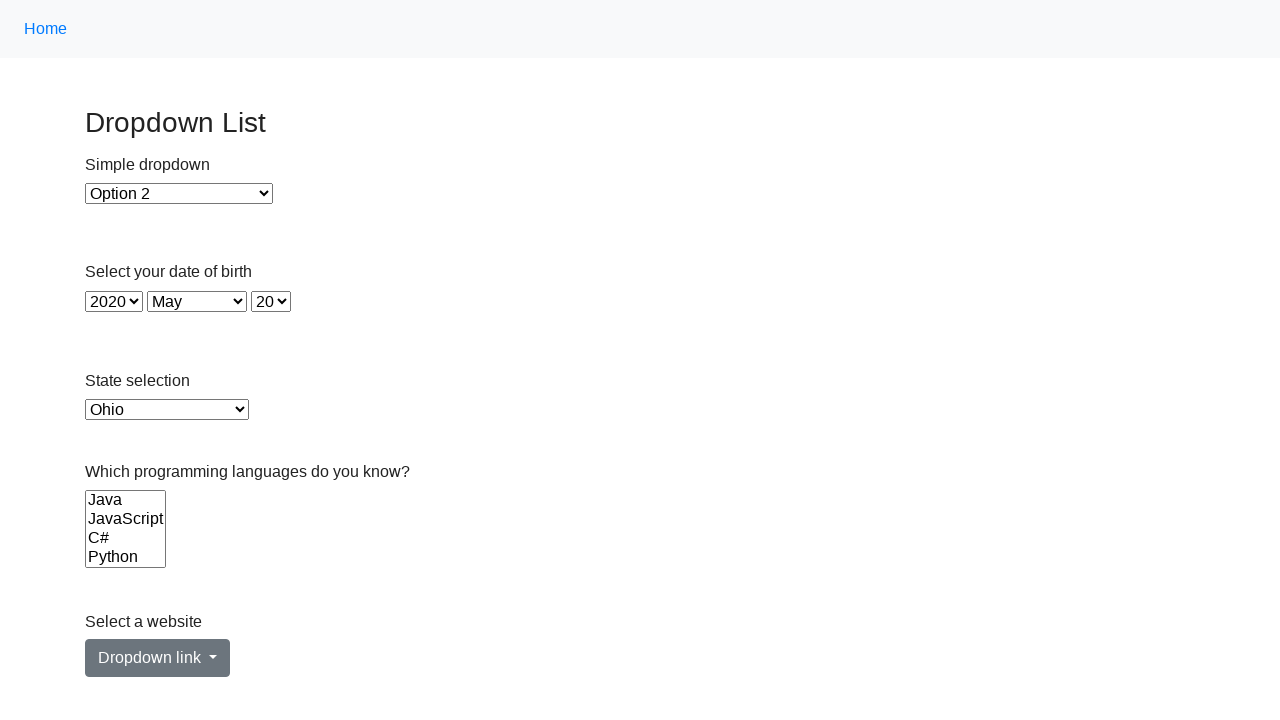